Tests a hazardous material label search tool by entering a part number and country, selecting a language option, and clicking to view results.

Starting URL: https://finalseven.github.io/logistic-tool/

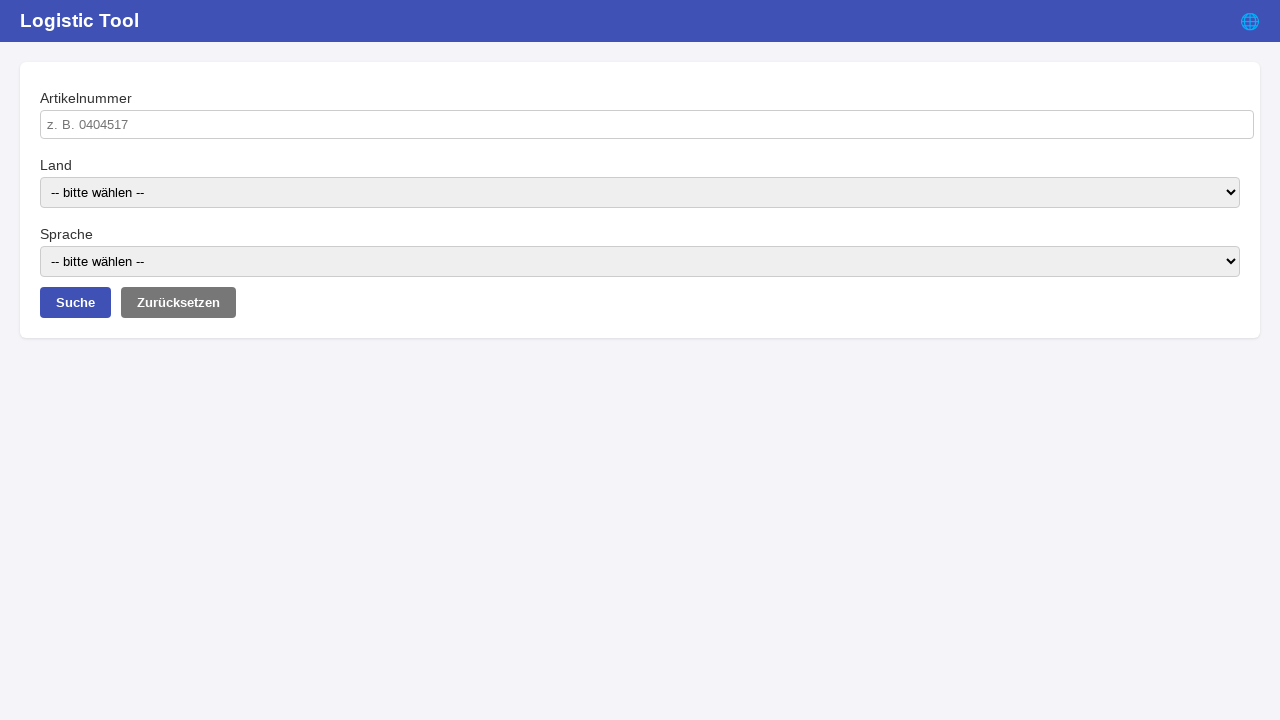

Filled part number field with '1234567' on #part
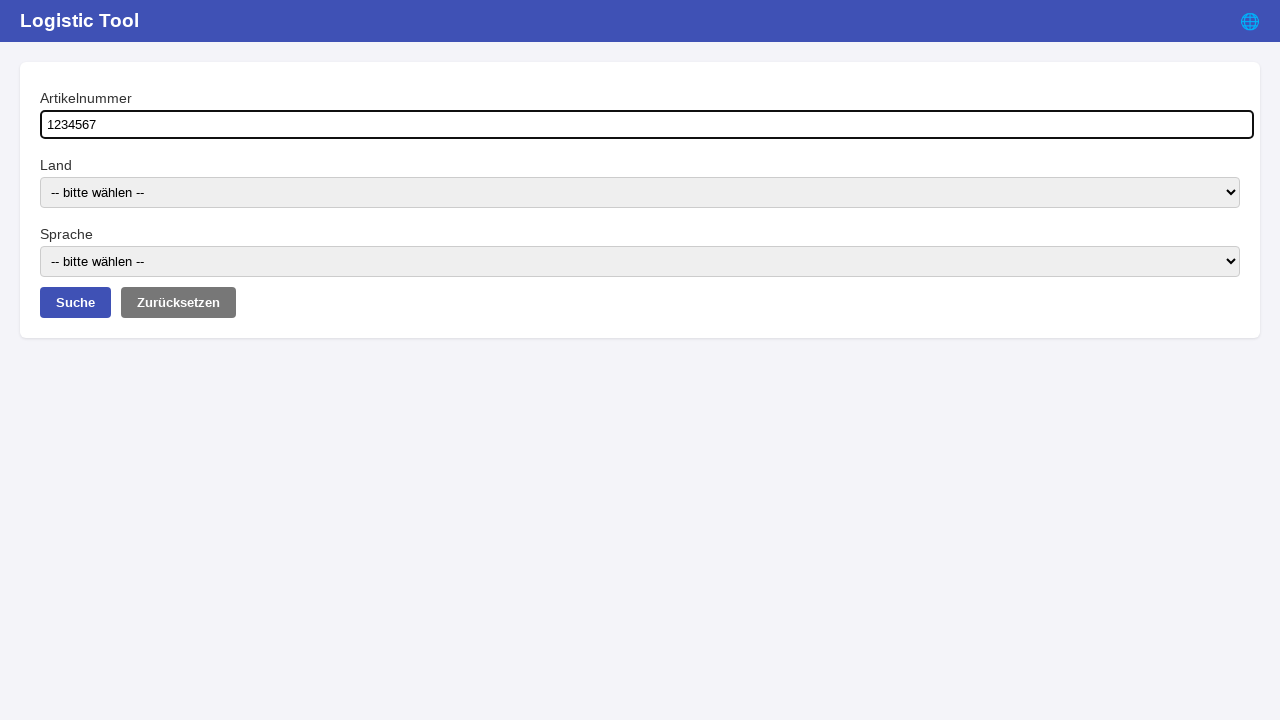

Selected country 'DE' from dropdown on #country
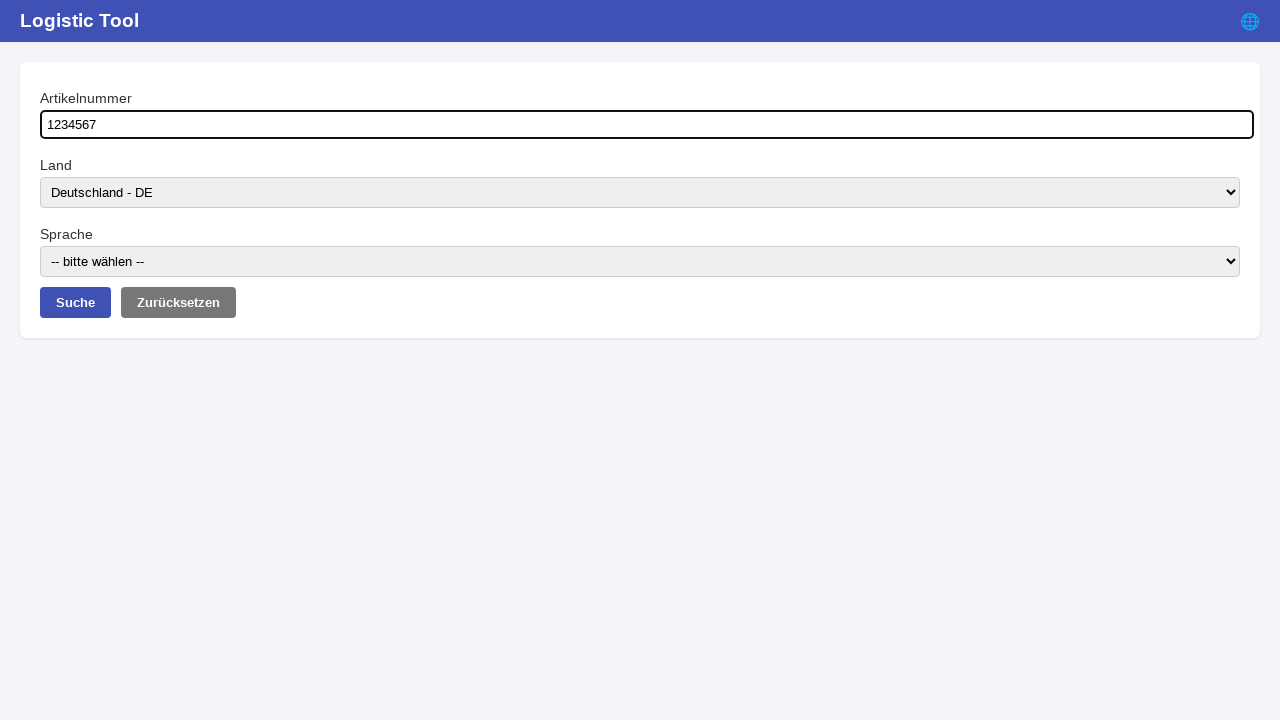

Triggered change event on country dropdown
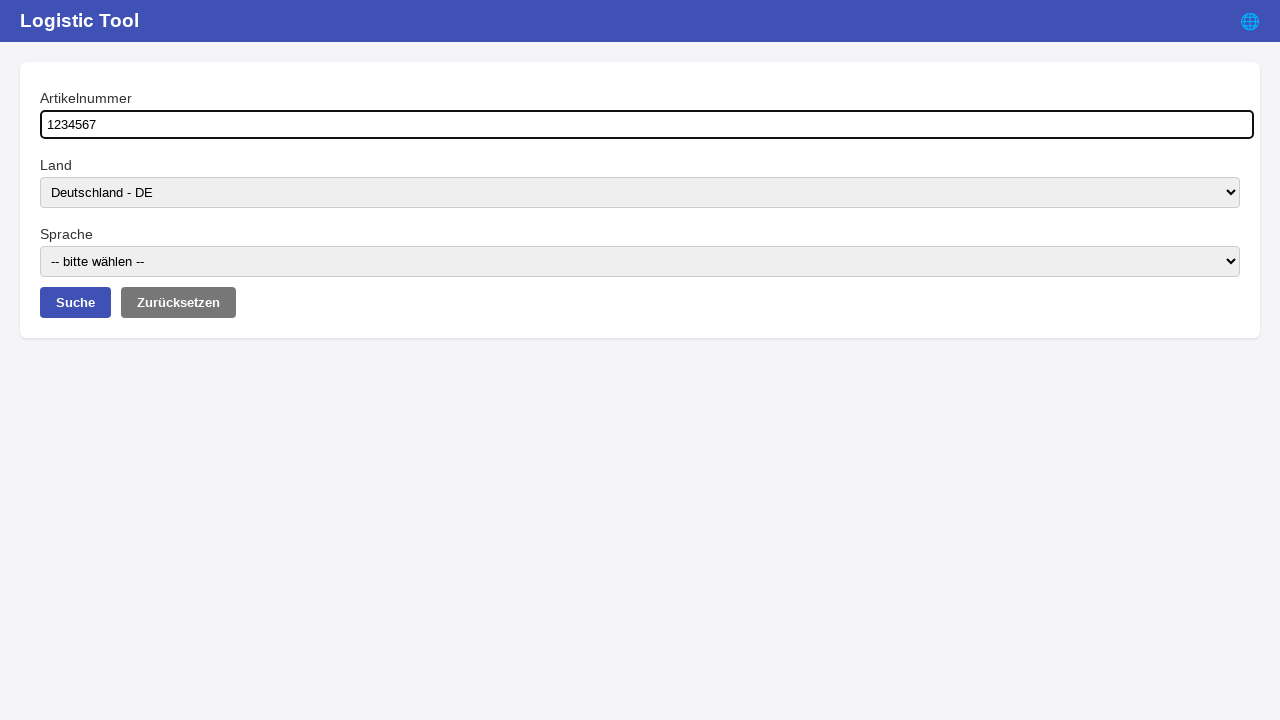

Language options loaded
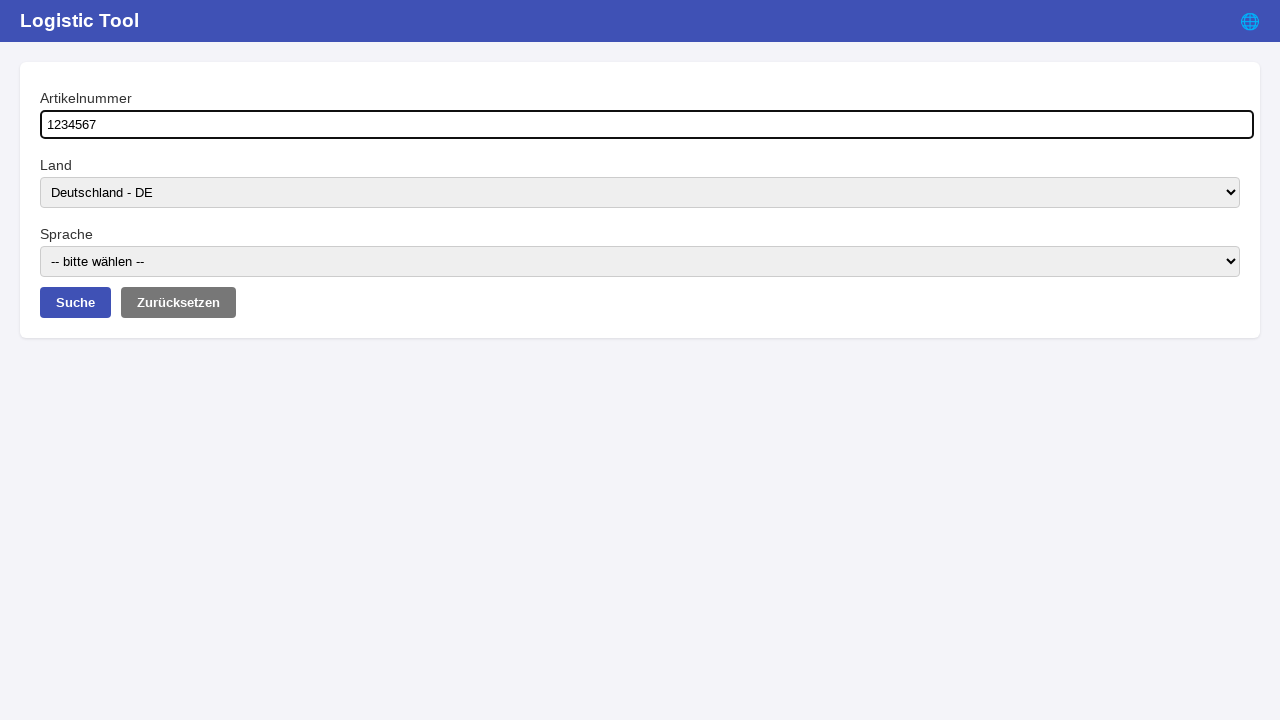

Retrieved available language options
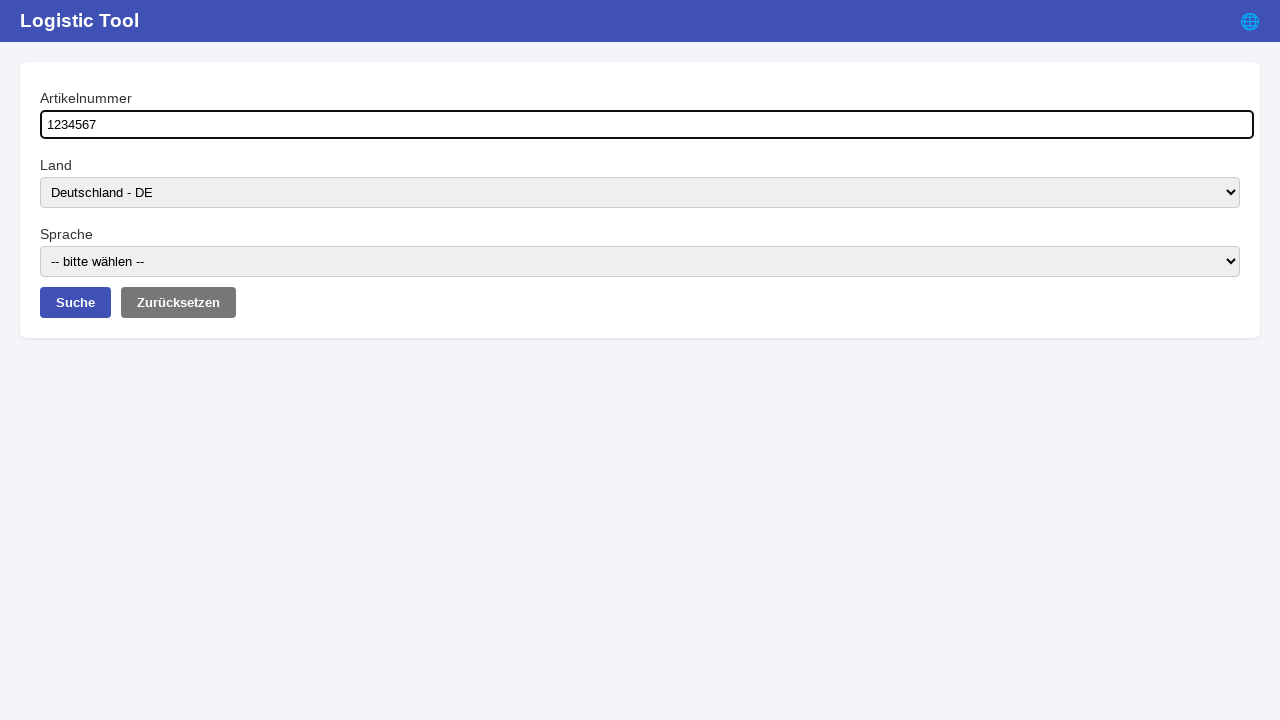

Selected language option 'DE' from dropdown on #lang
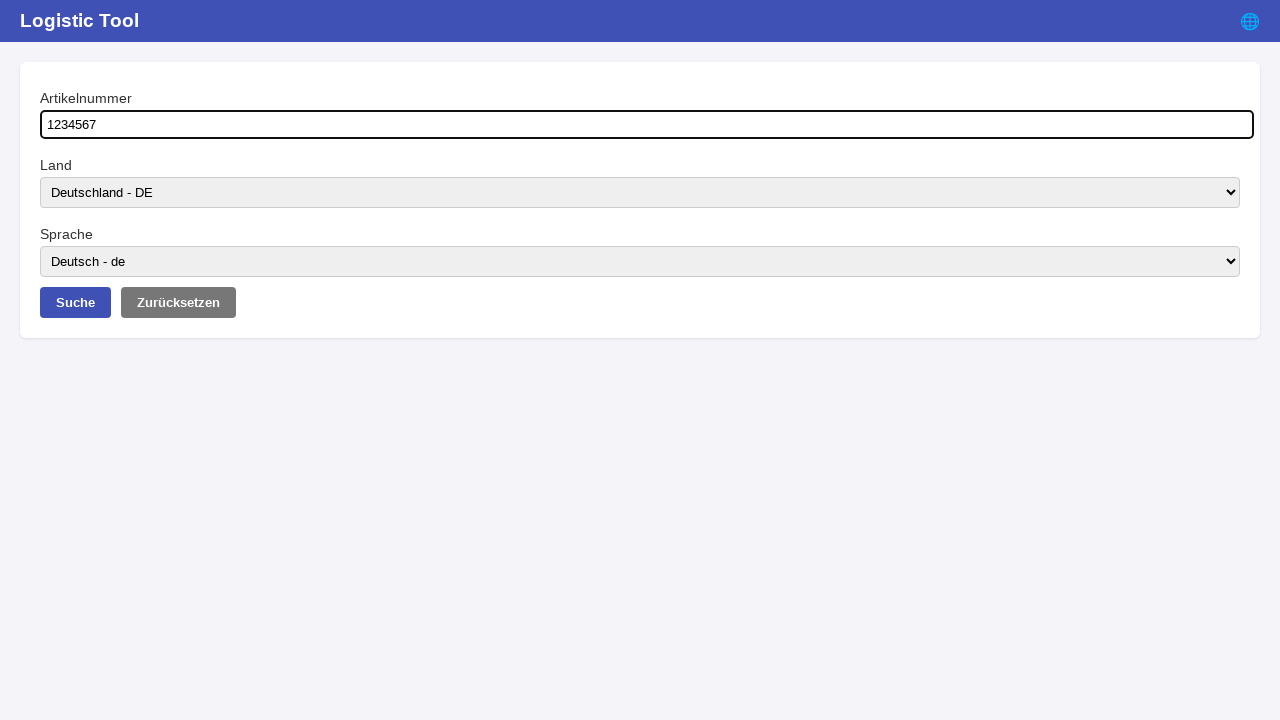

Triggered change event on language dropdown
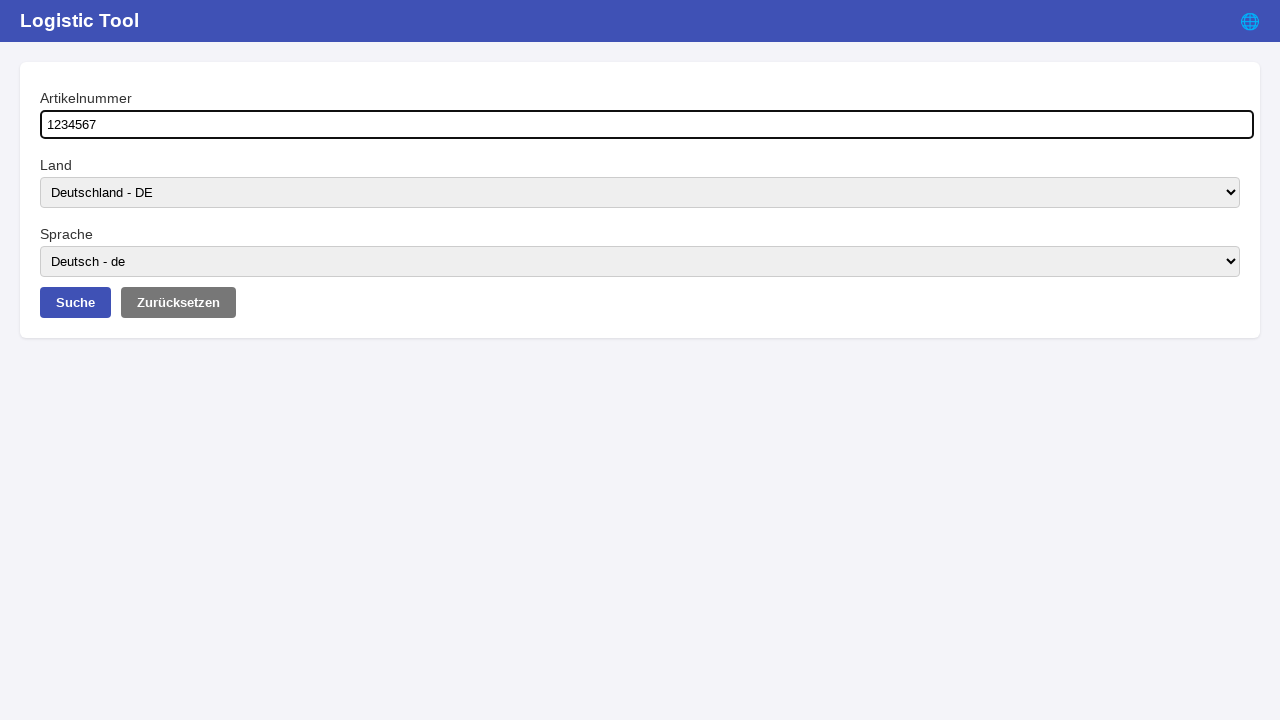

Waited 500ms for UI to settle
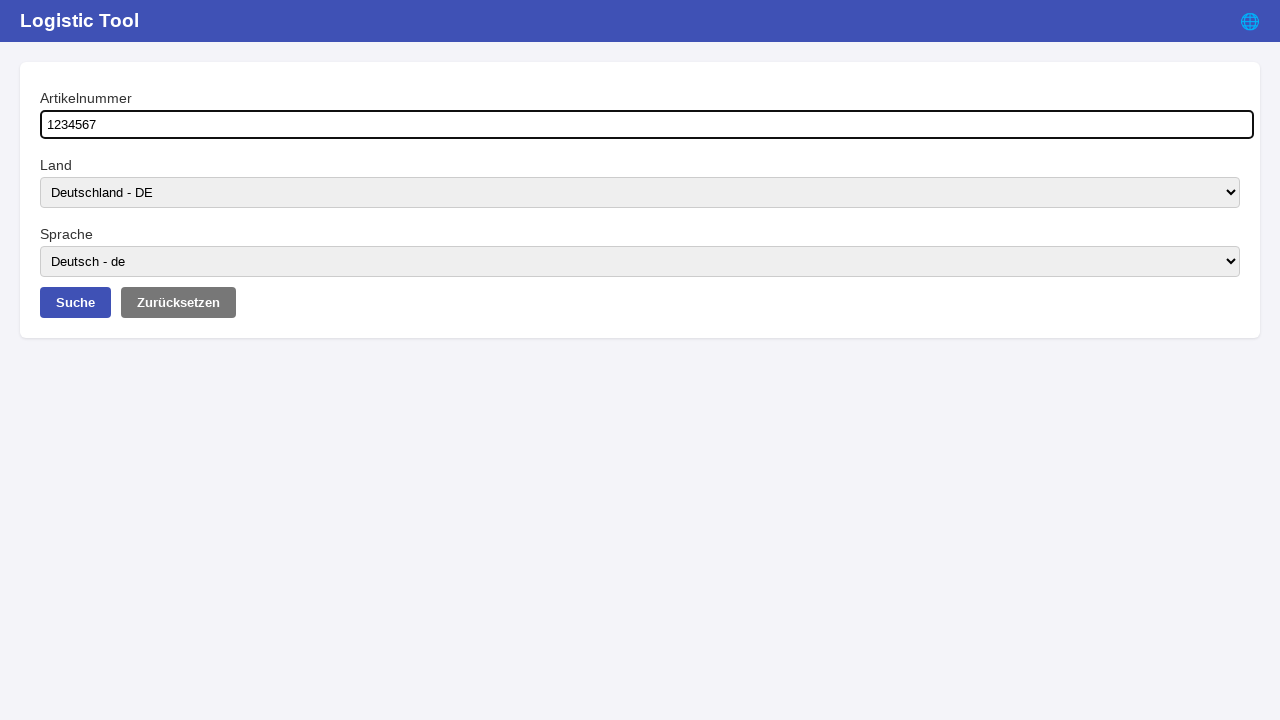

Clicked primary button to search at (76, 302) on .primary
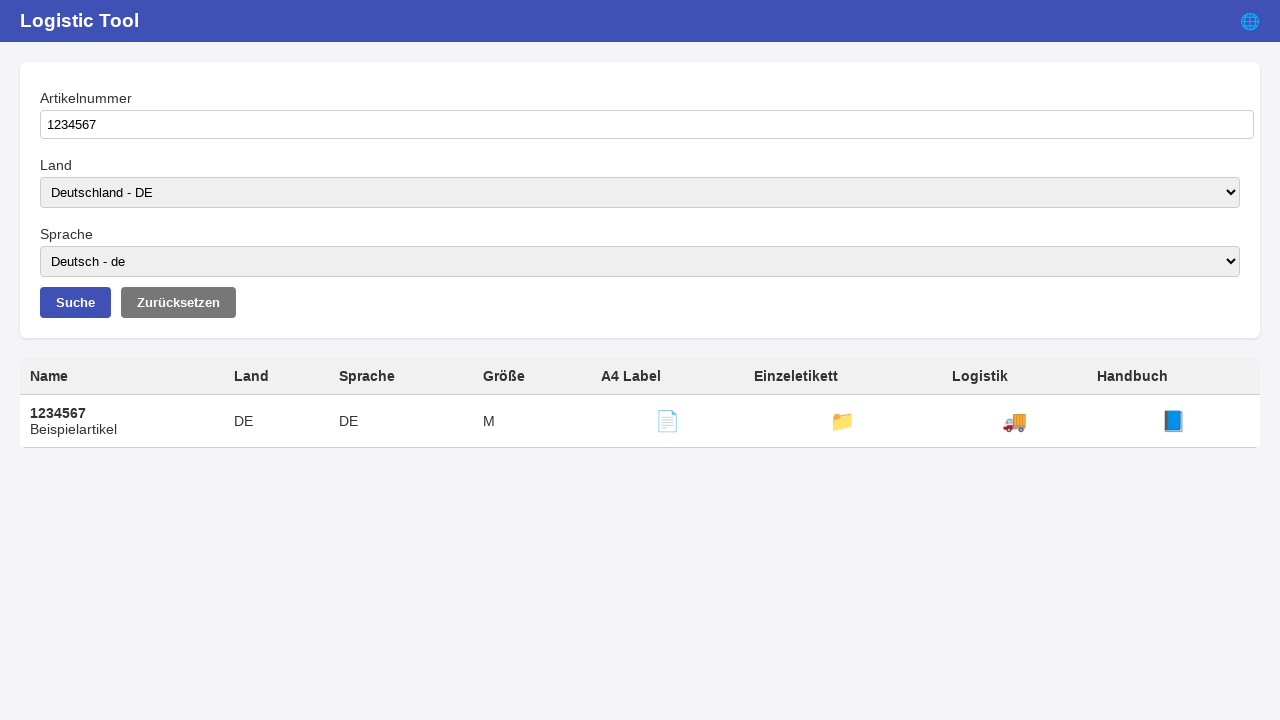

Results table appeared
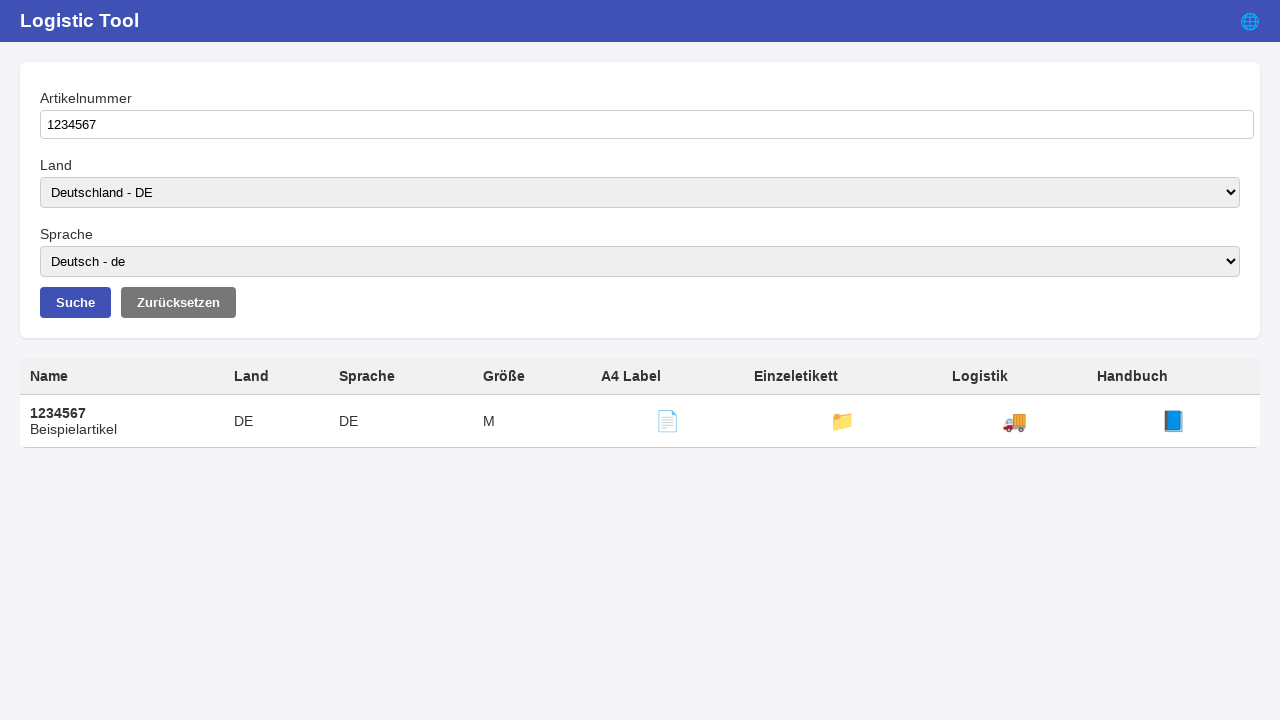

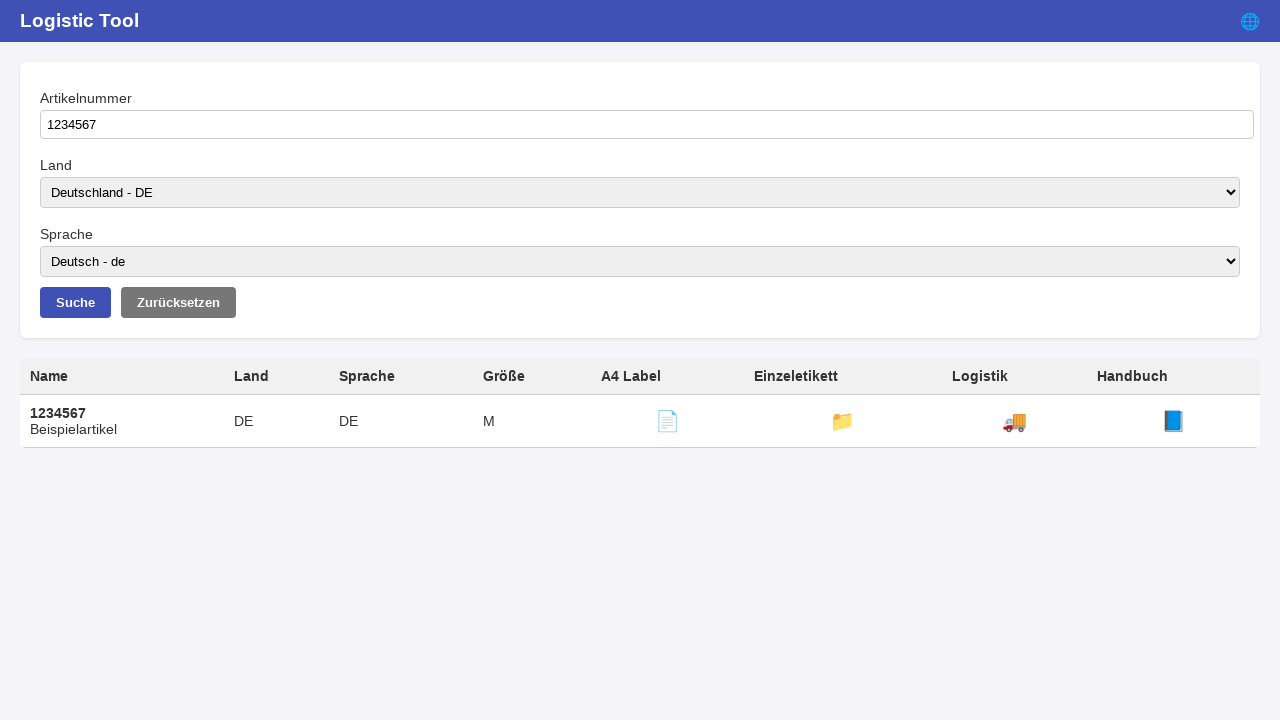